Tests making a withdrawal by logging in as a demo customer, navigating to withdrawal section, and submitting an amount.

Starting URL: https://www.globalsqa.com/angularJs-protractor/BankingProject/#/login

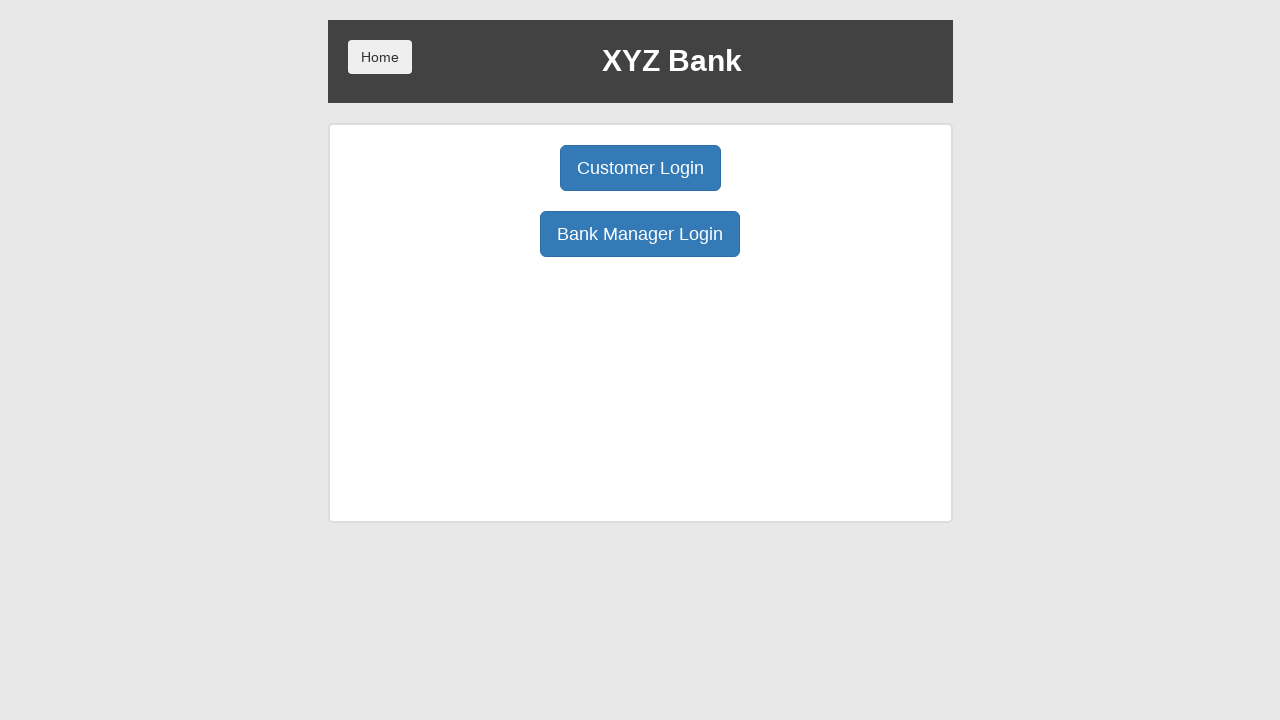

Clicked Customer Login button at (640, 168) on internal:role=button[name="Customer Login"i]
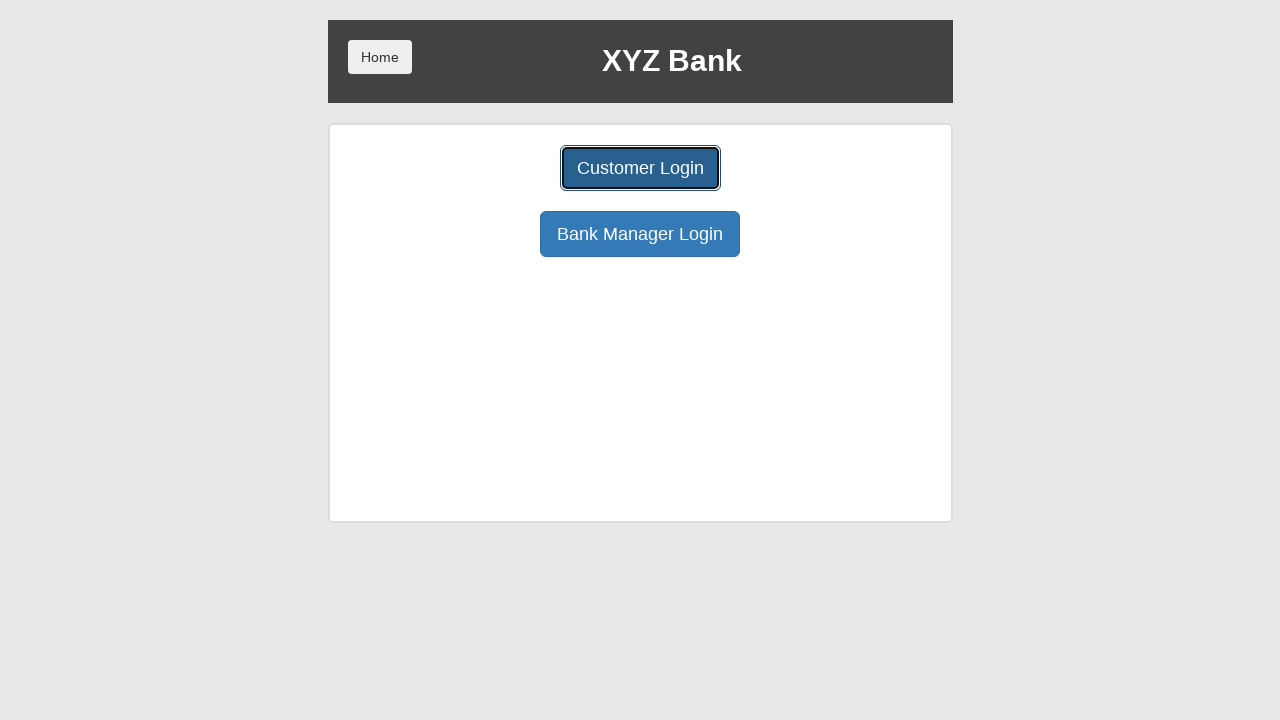

Selected demo customer (user ID 2) from dropdown on #userSelect
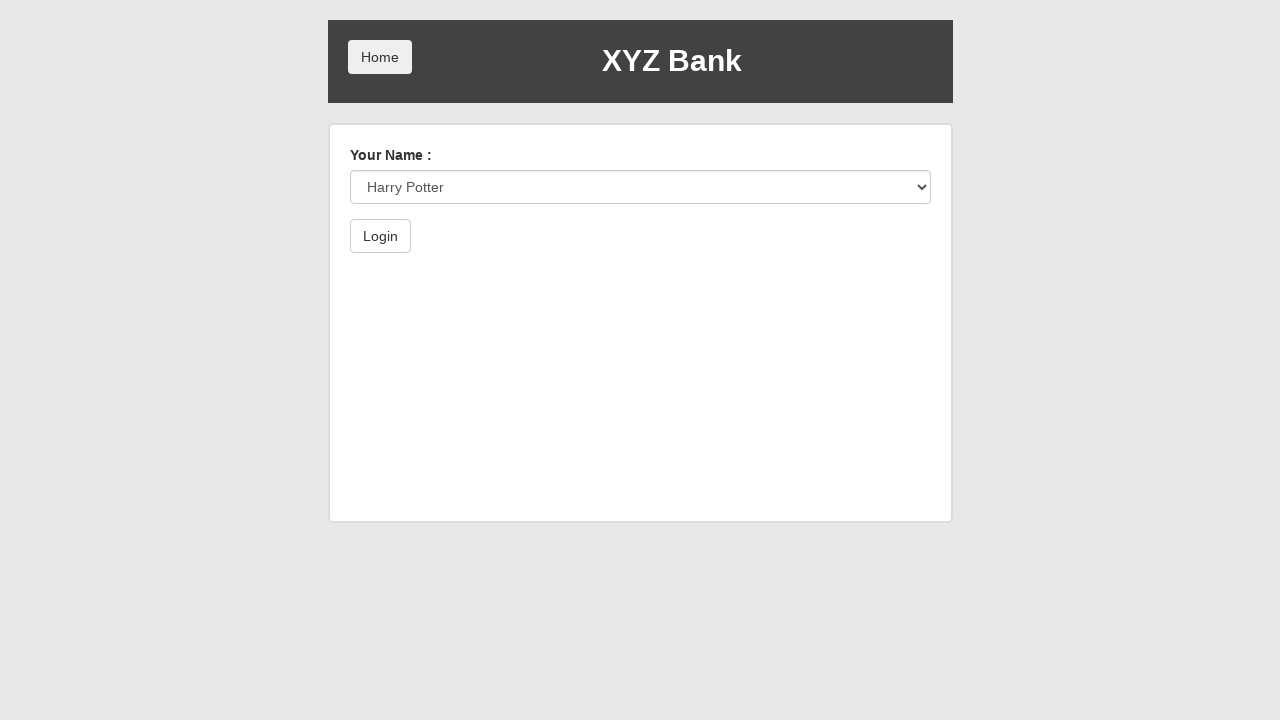

Double-clicked submit button to login as demo customer at (380, 236) on button[ng-show^='custId']
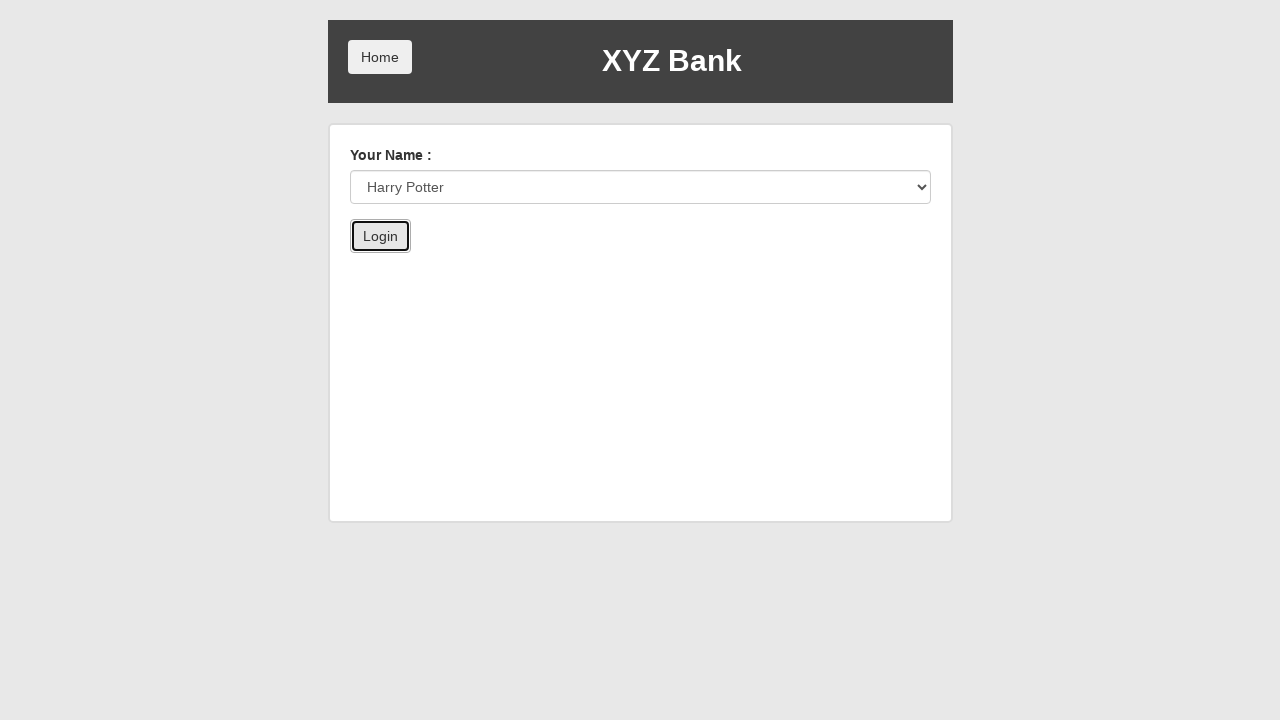

Clicked Withdrawl button to navigate to withdrawal section at (760, 264) on button[ng-class='btnClass3']
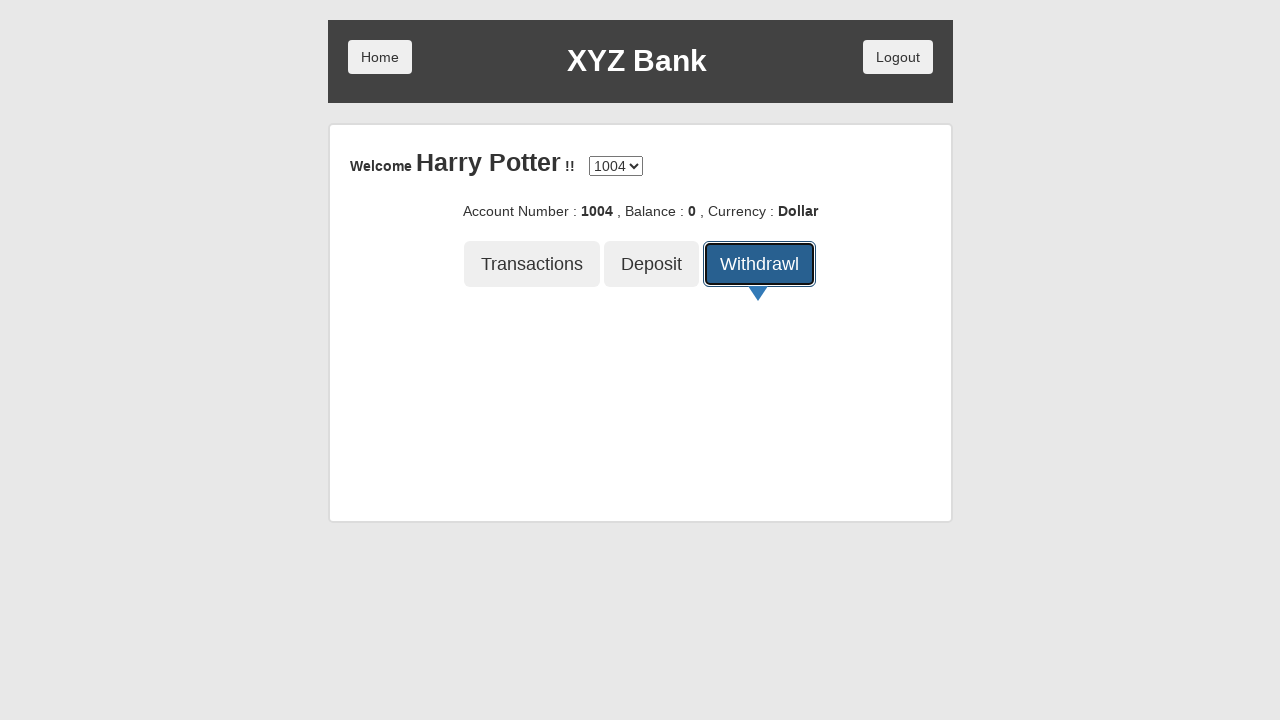

Filled withdrawal amount field with 500 on internal:attr=[placeholder="amount"i]
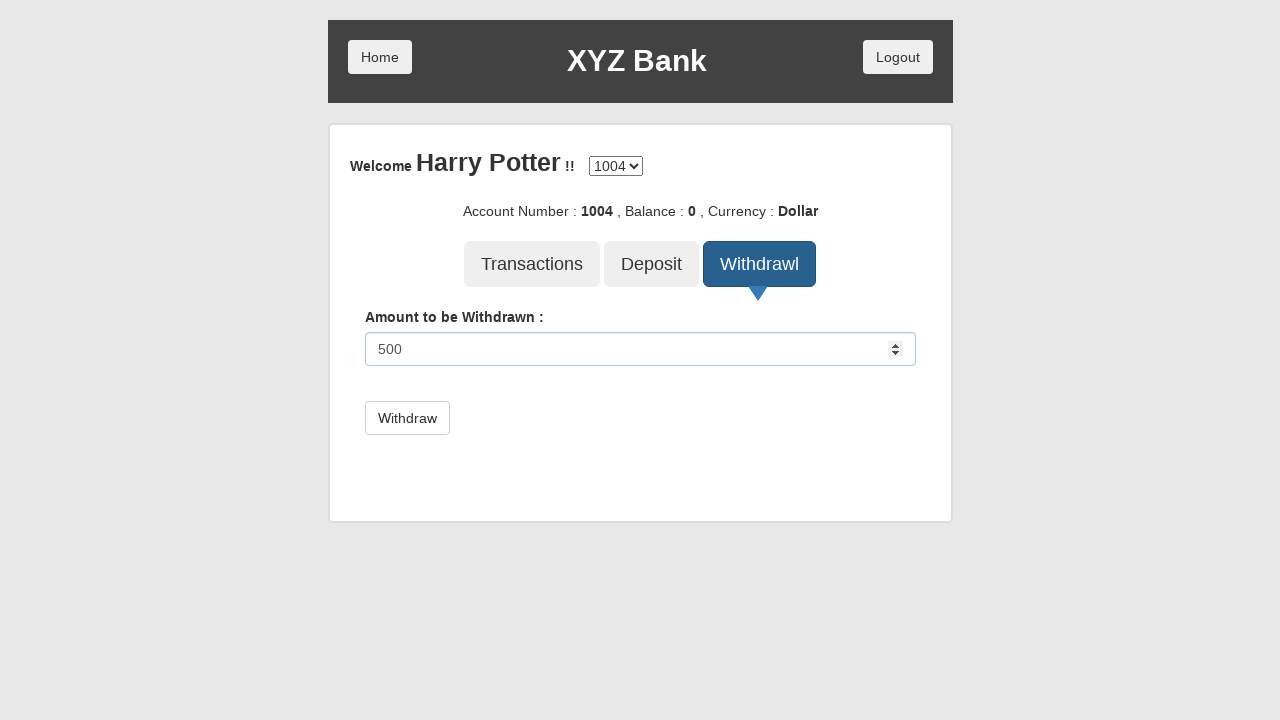

Clicked submit button to process withdrawal at (407, 418) on button[class$='btn-default']
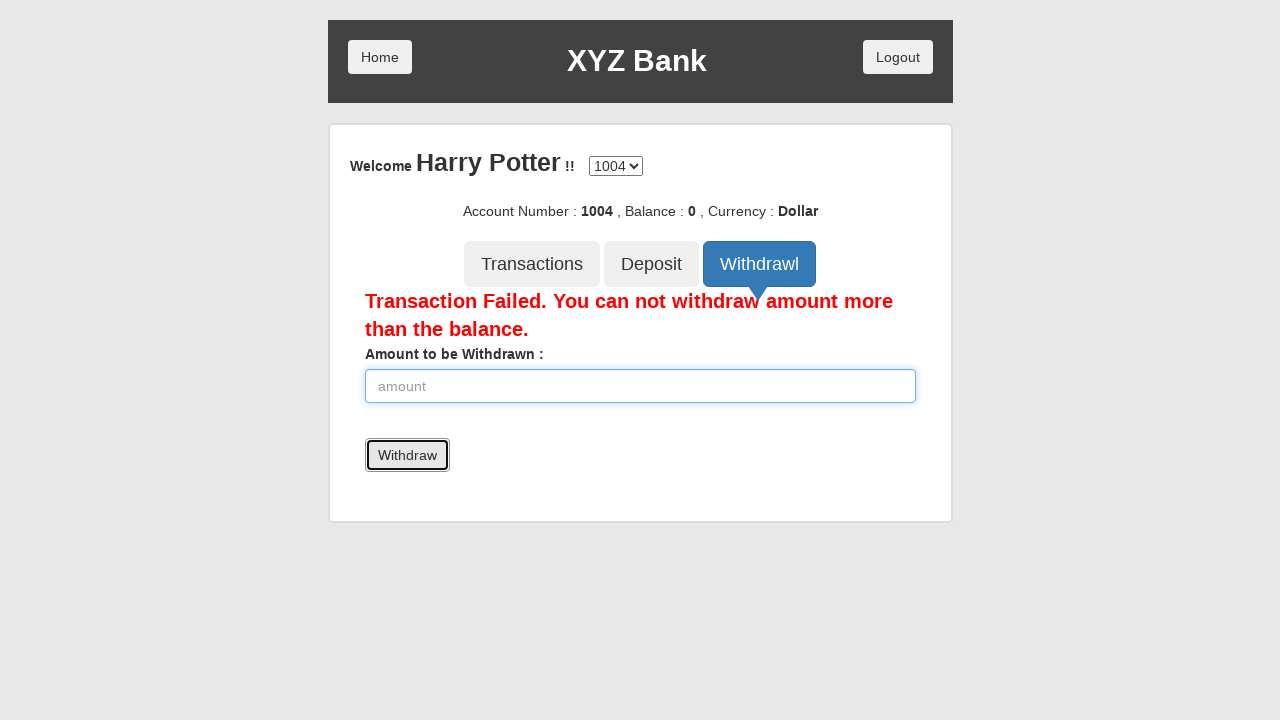

Withdrawal success message appeared
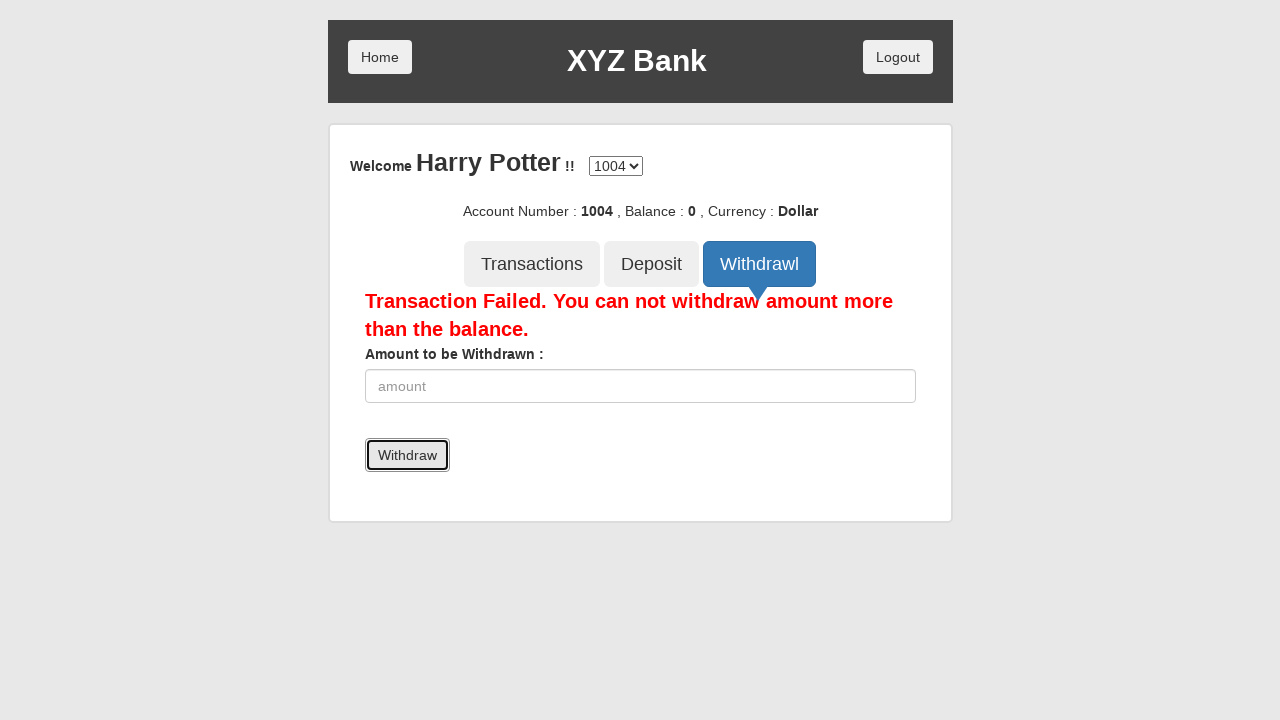

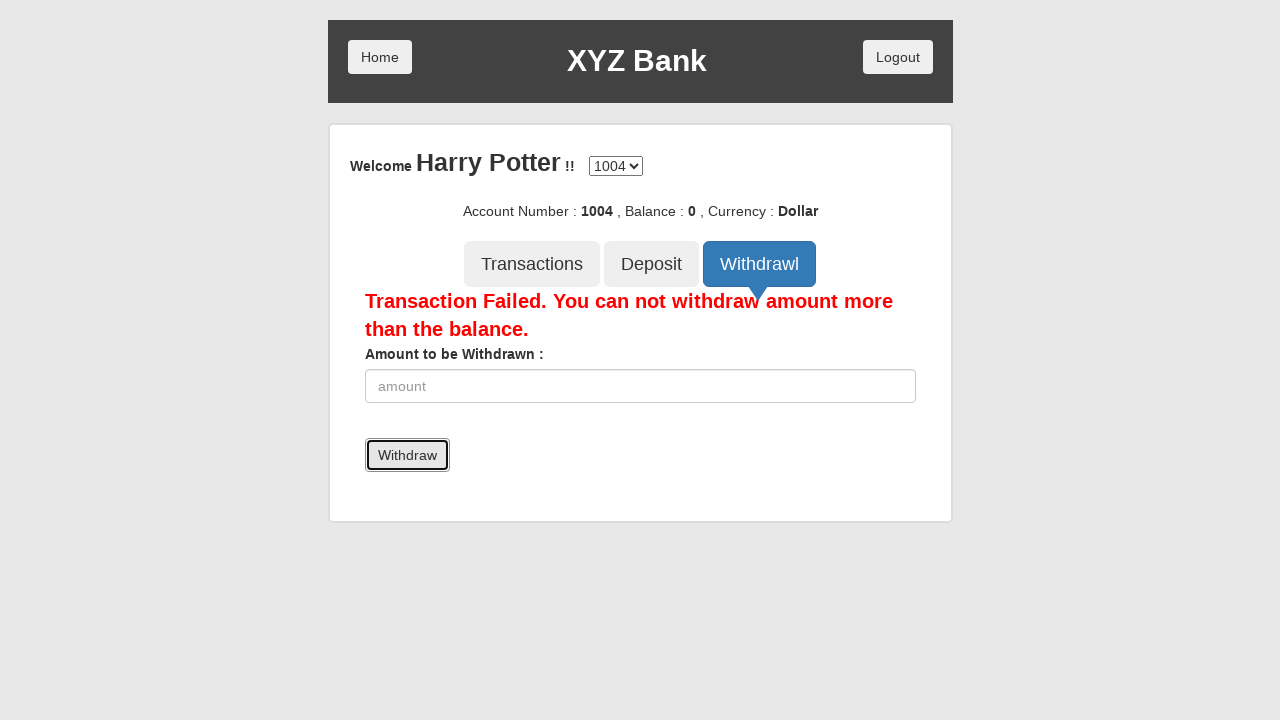